Tests that the clear completed button displays correct text after marking an item complete.

Starting URL: https://demo.playwright.dev/todomvc

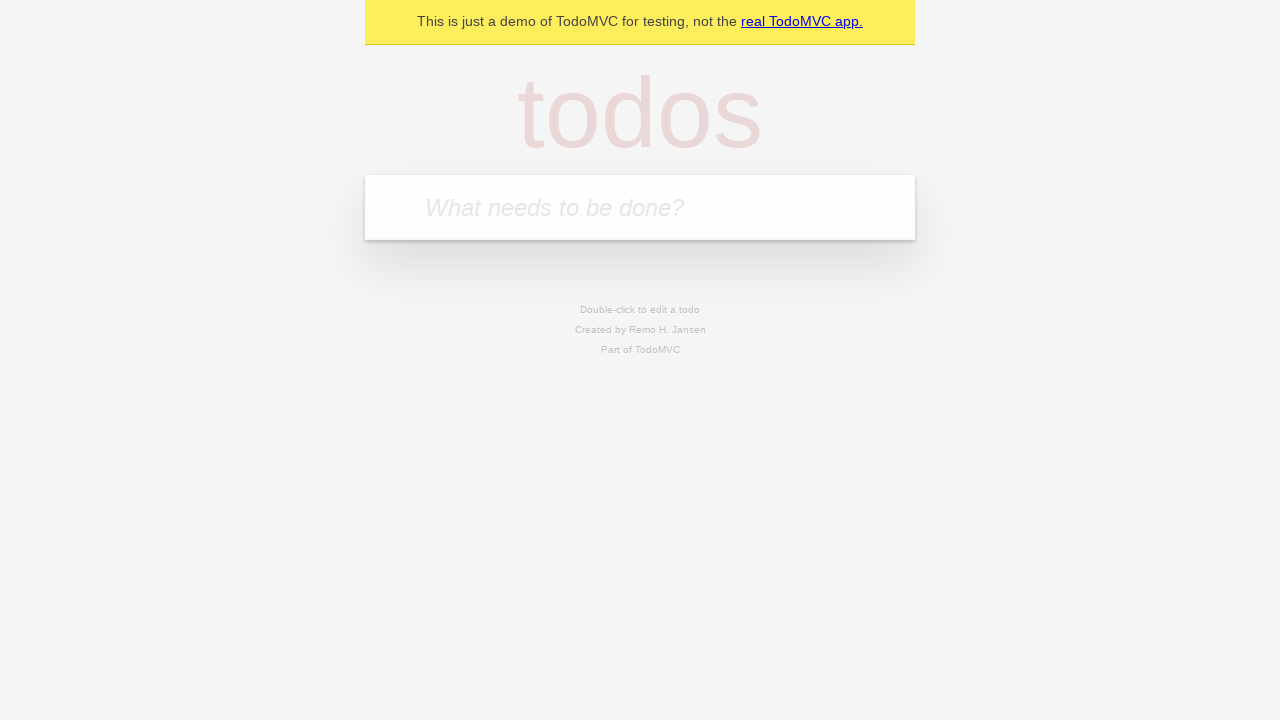

Filled new todo input with 'buy some cheese' on .new-todo
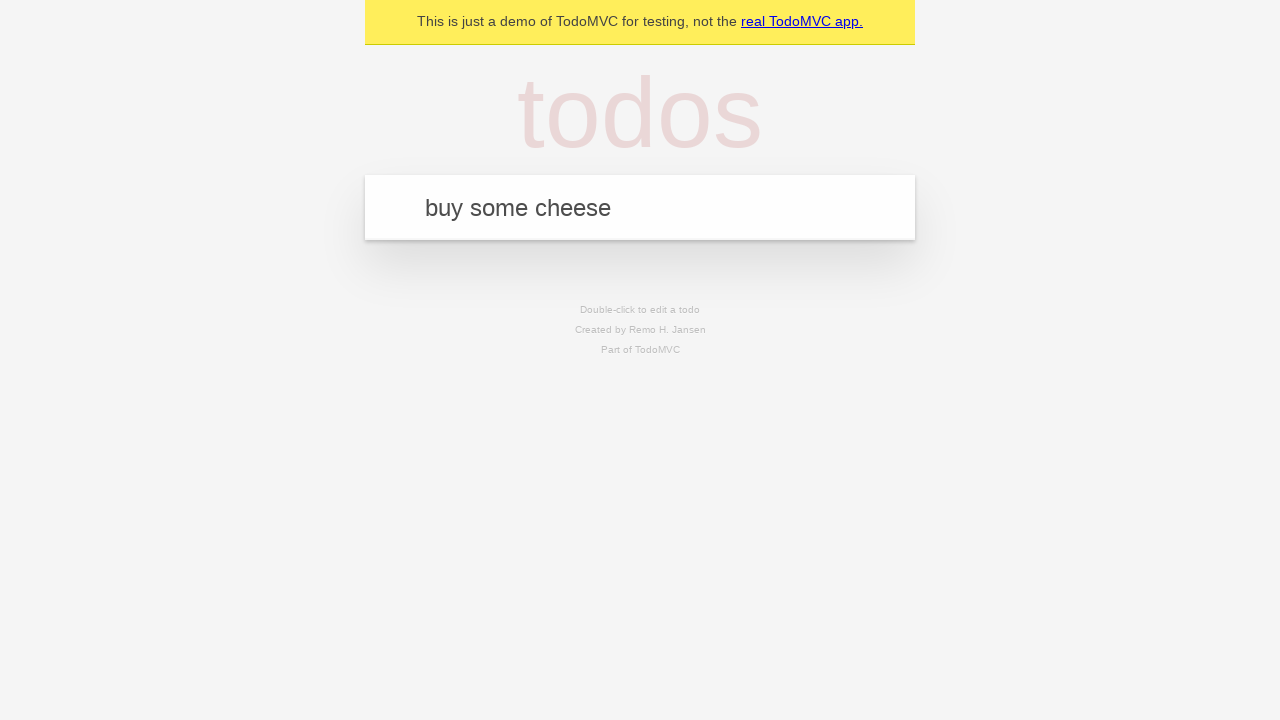

Pressed Enter to add first todo item on .new-todo
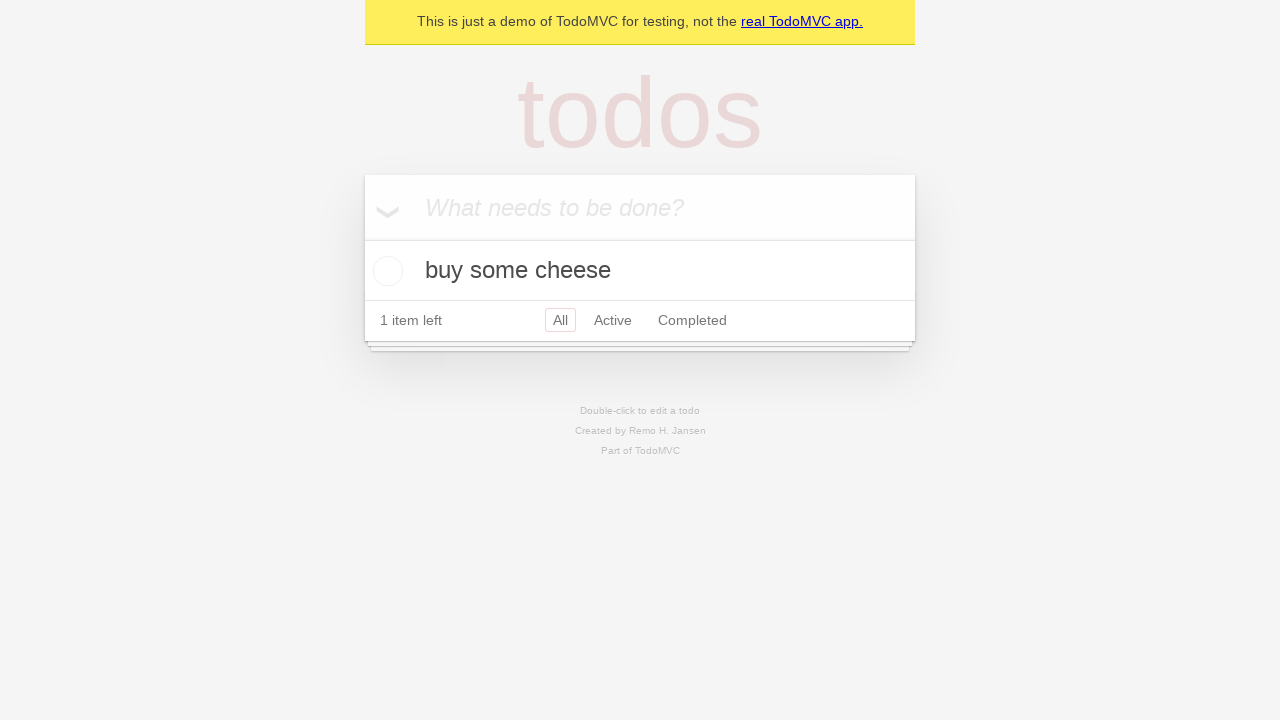

Filled new todo input with 'feed the cat' on .new-todo
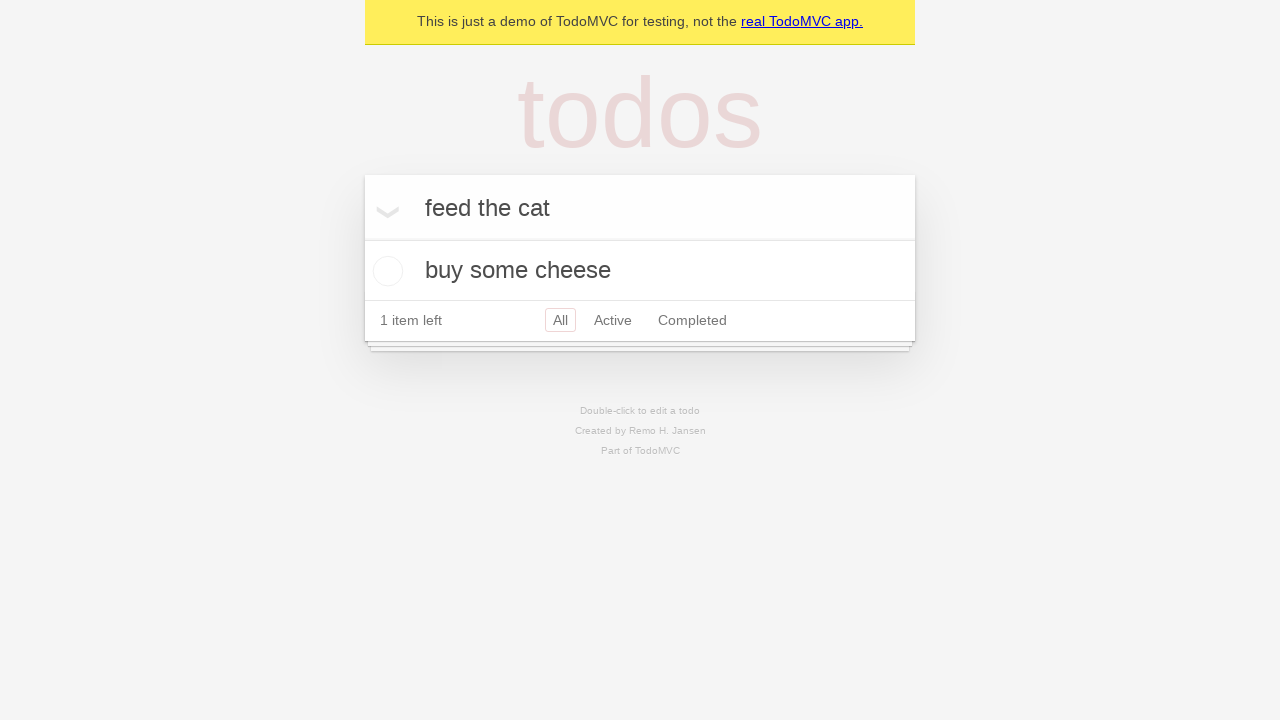

Pressed Enter to add second todo item on .new-todo
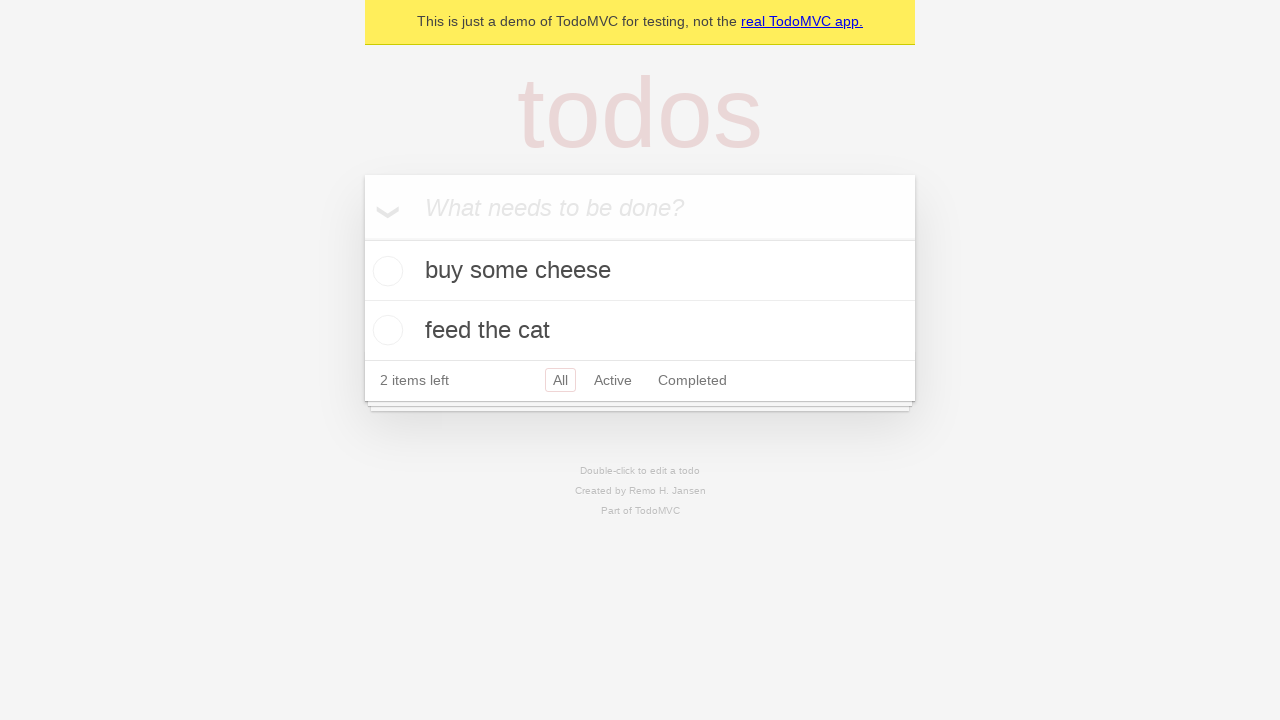

Filled new todo input with 'book a doctors appointment' on .new-todo
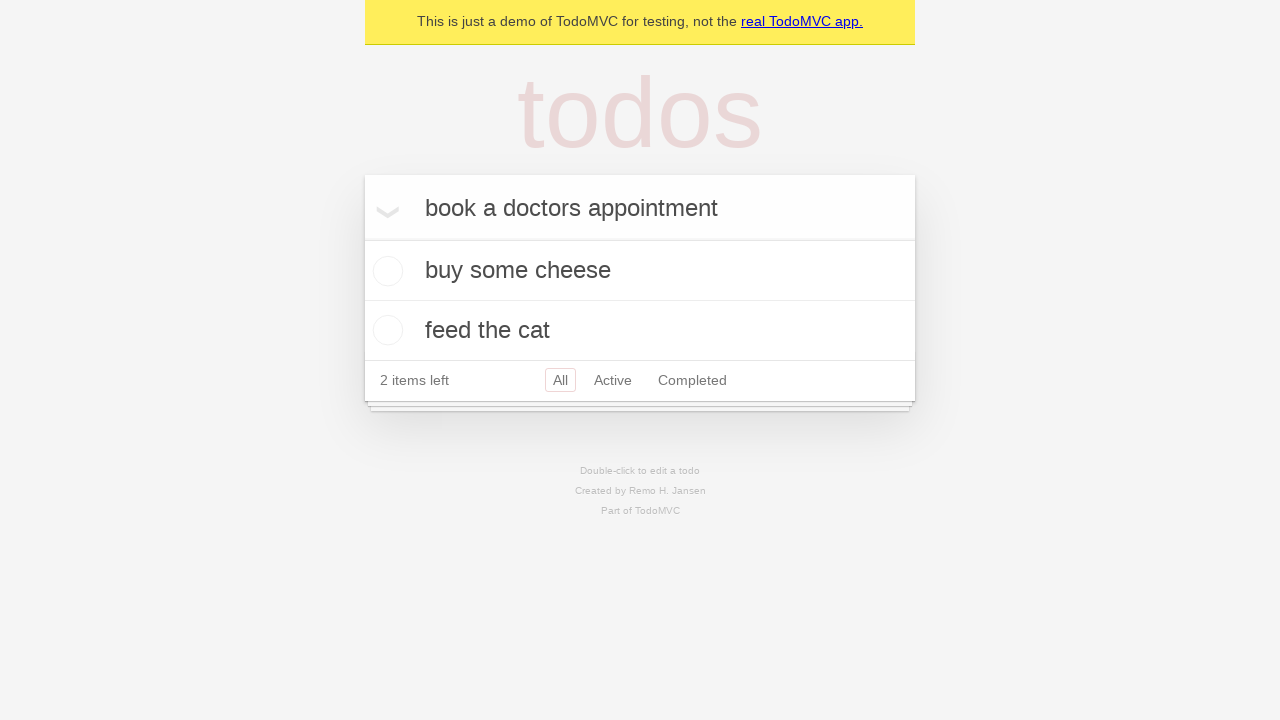

Pressed Enter to add third todo item on .new-todo
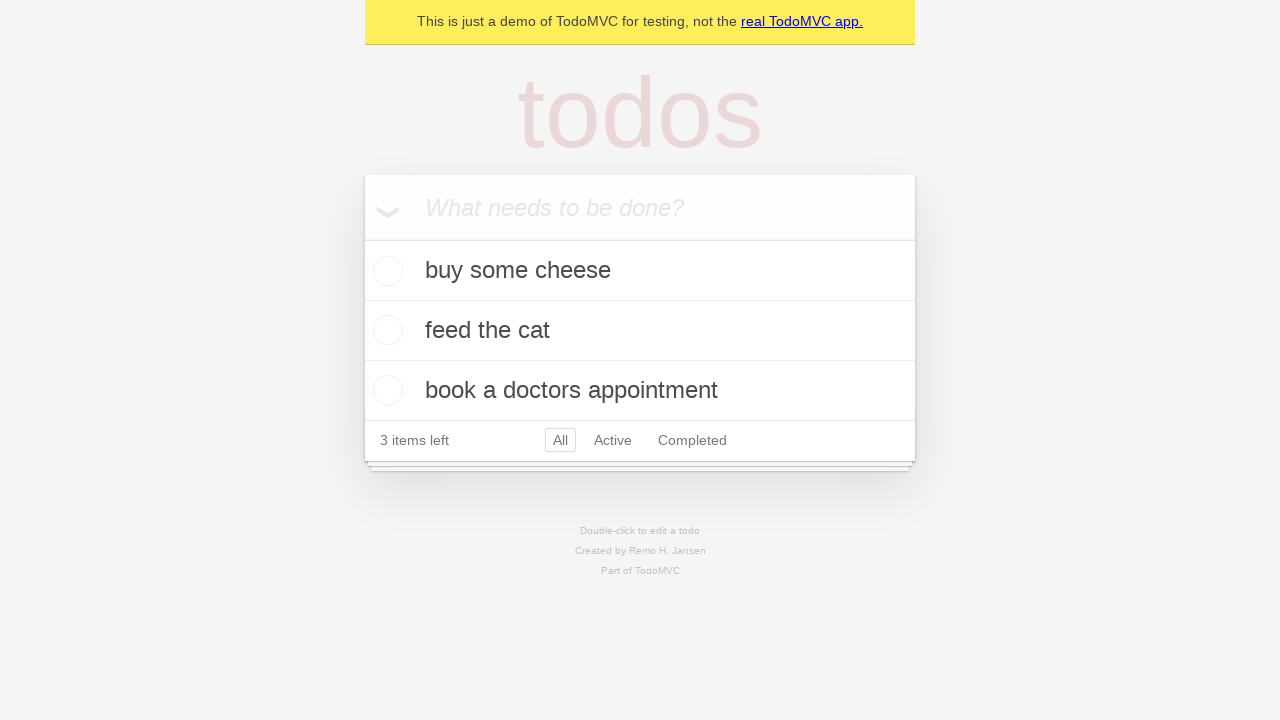

Marked first todo item as complete at (385, 271) on .todo-list li .toggle >> nth=0
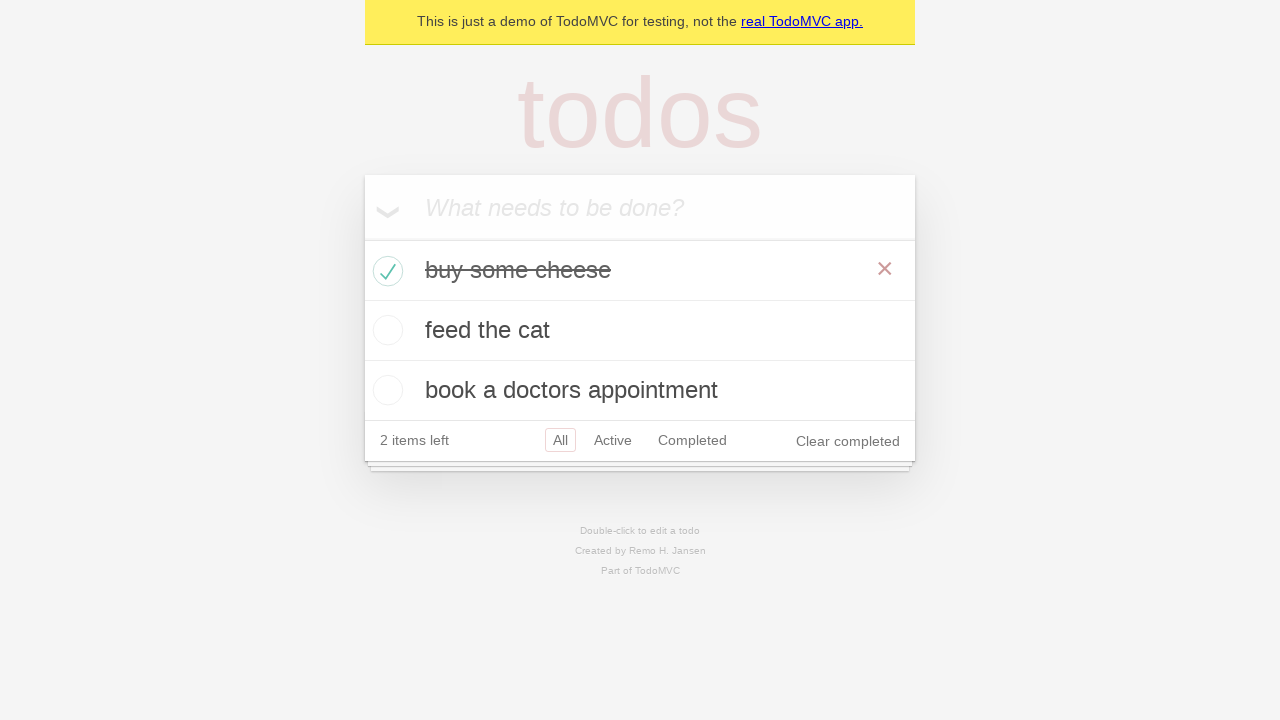

Clear completed button appeared after marking item complete
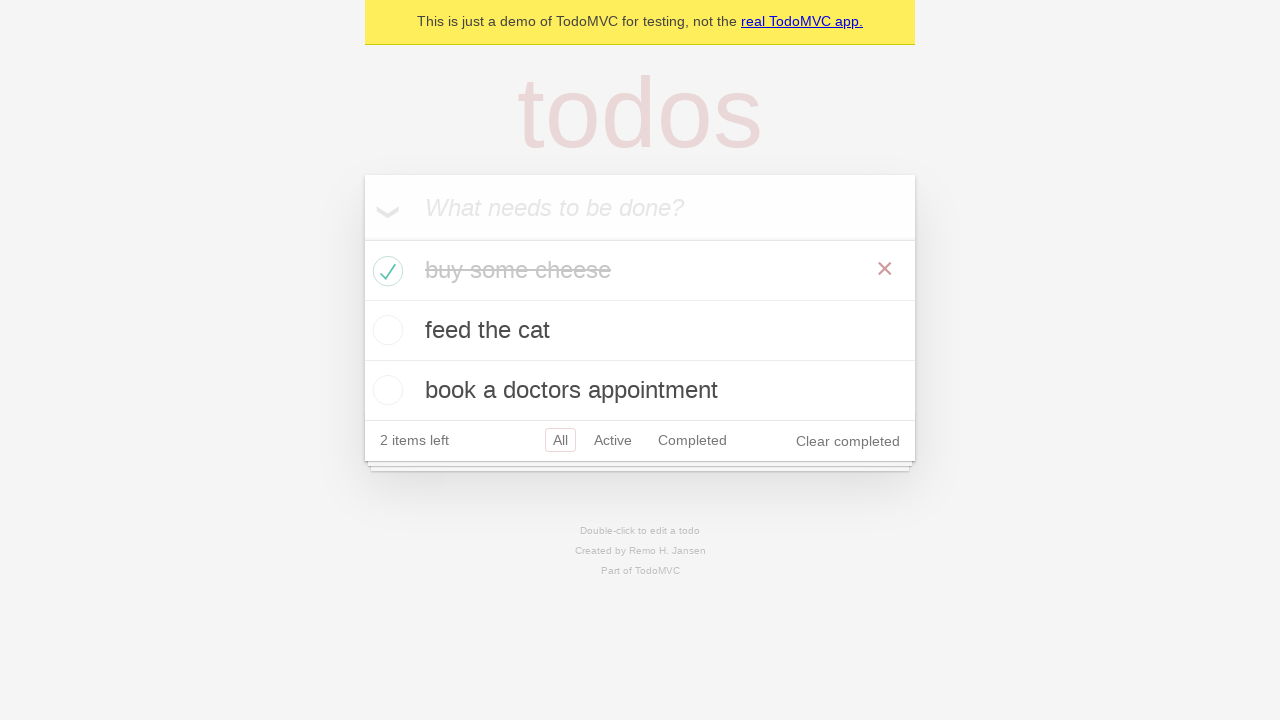

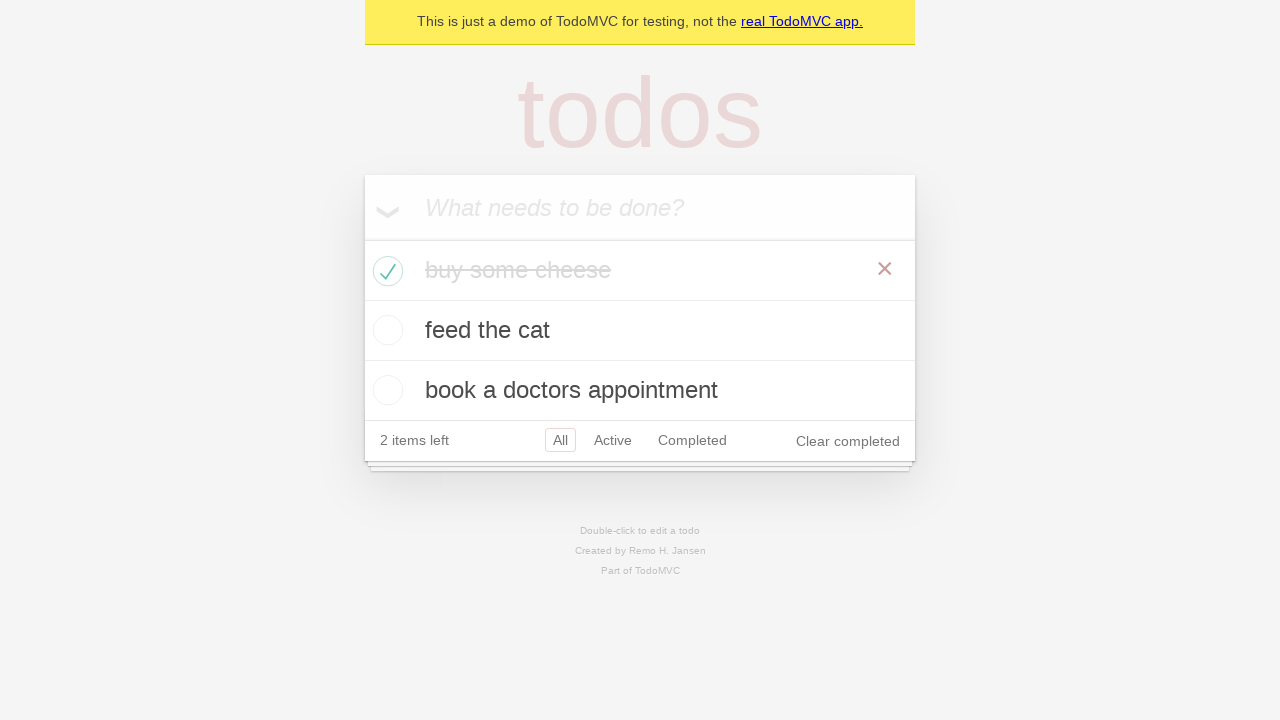